Tests invalid login attempt with random credentials and verifies error message appears

Starting URL: https://www.saucedemo.com/

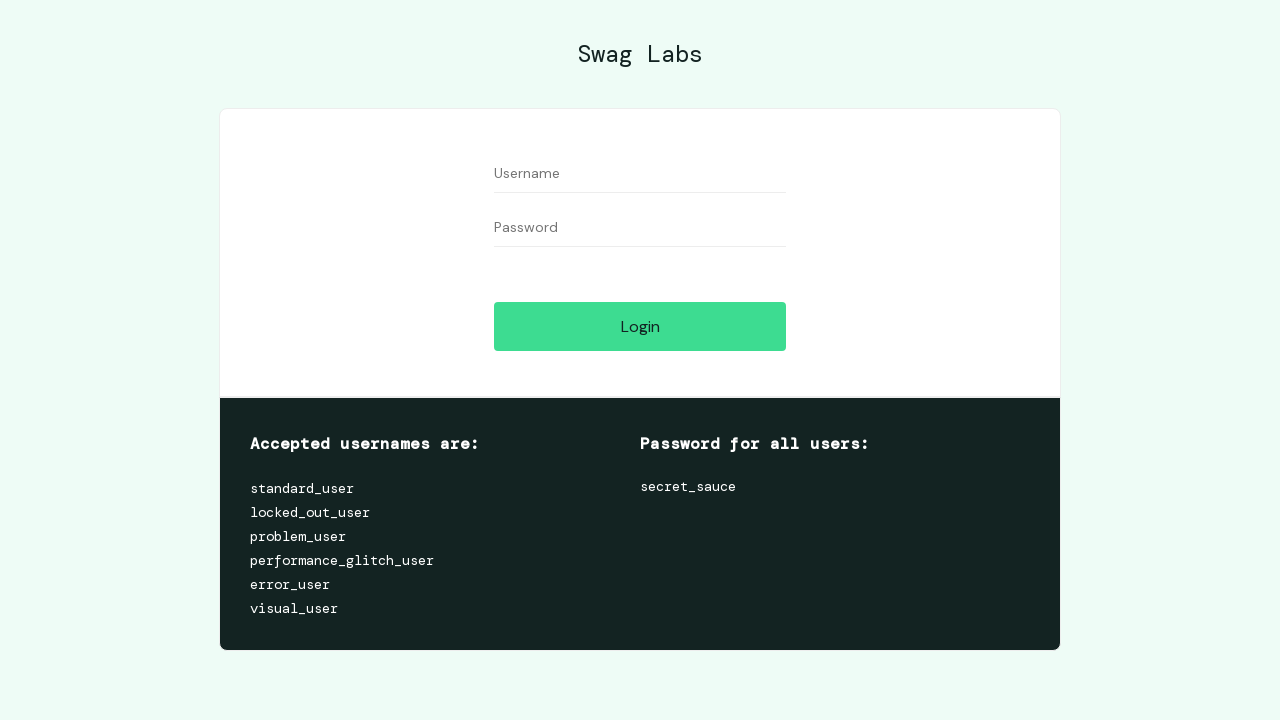

Filled username field with random UUID for invalid login attempt on #user-name
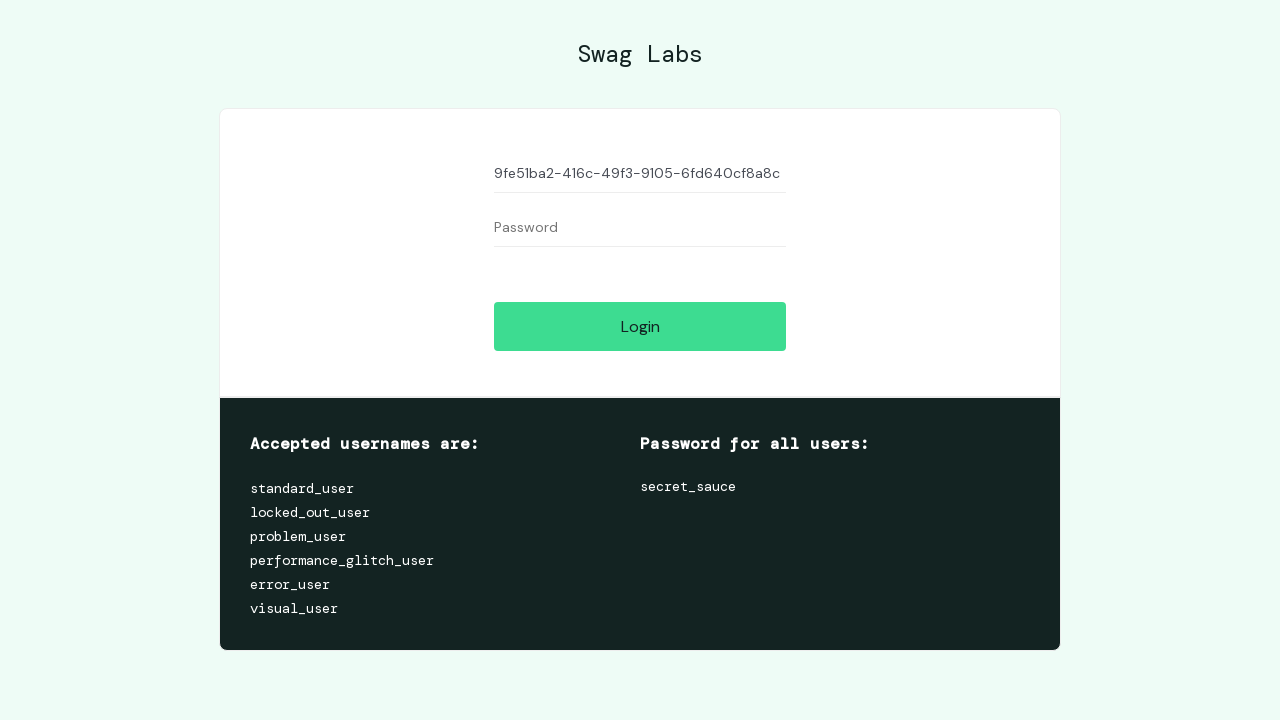

Filled password field with random UUID for invalid login attempt on #password
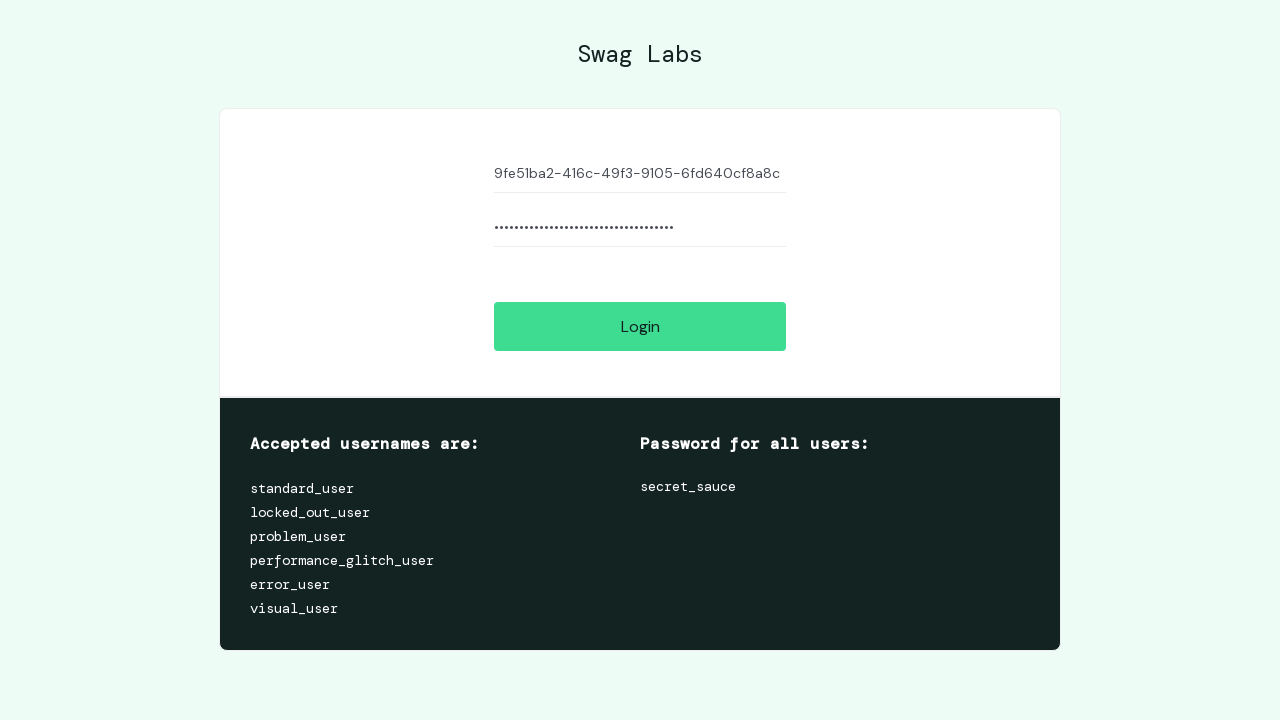

Clicked login button with invalid credentials at (640, 326) on #login-button
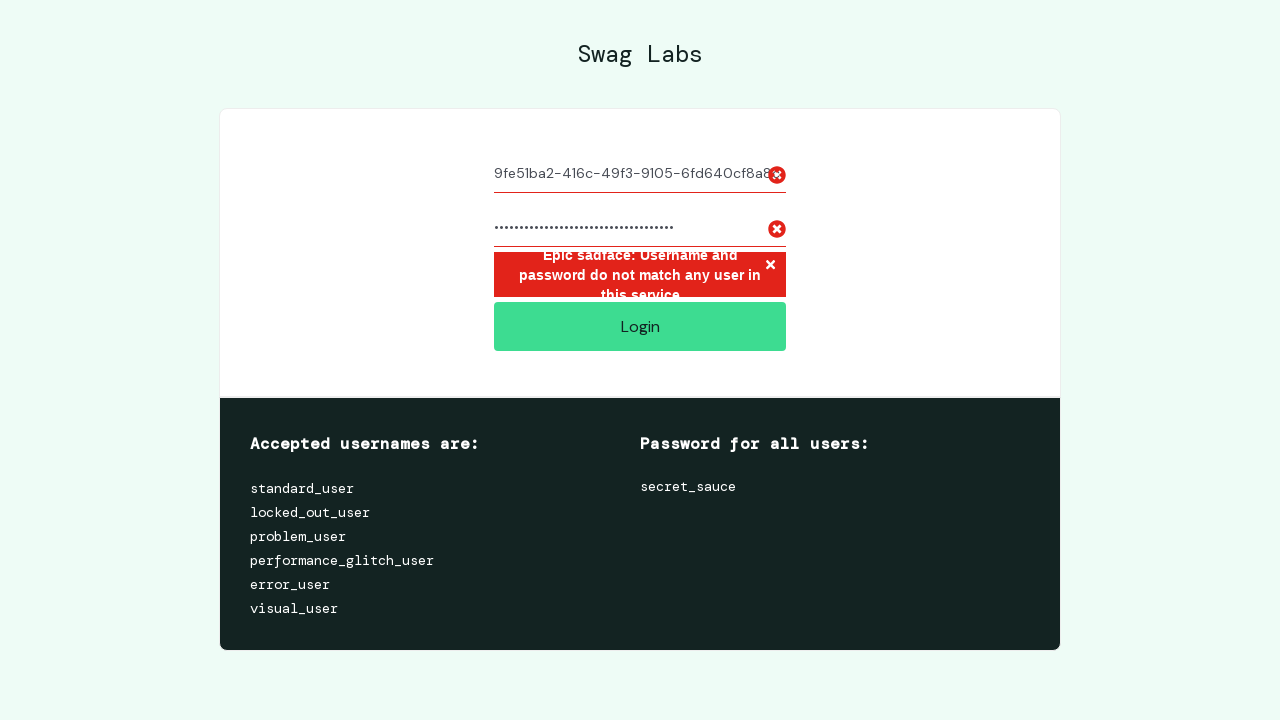

Error message appeared confirming invalid login credentials were rejected
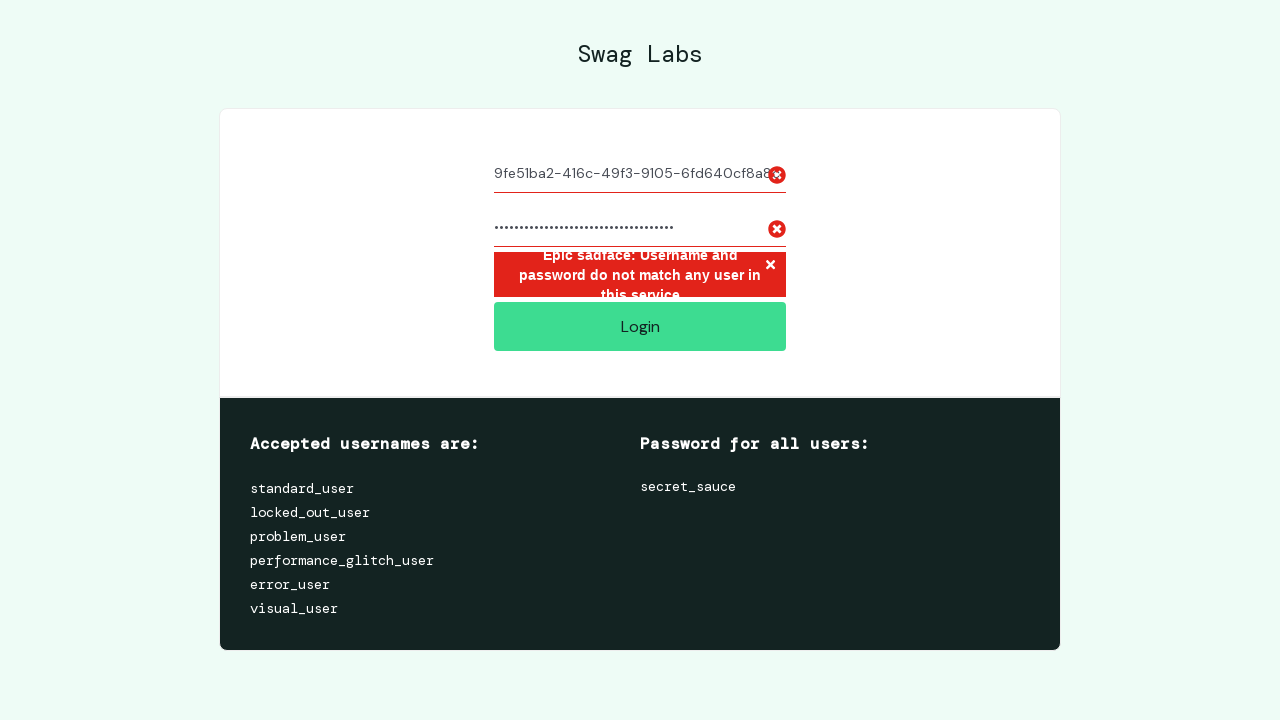

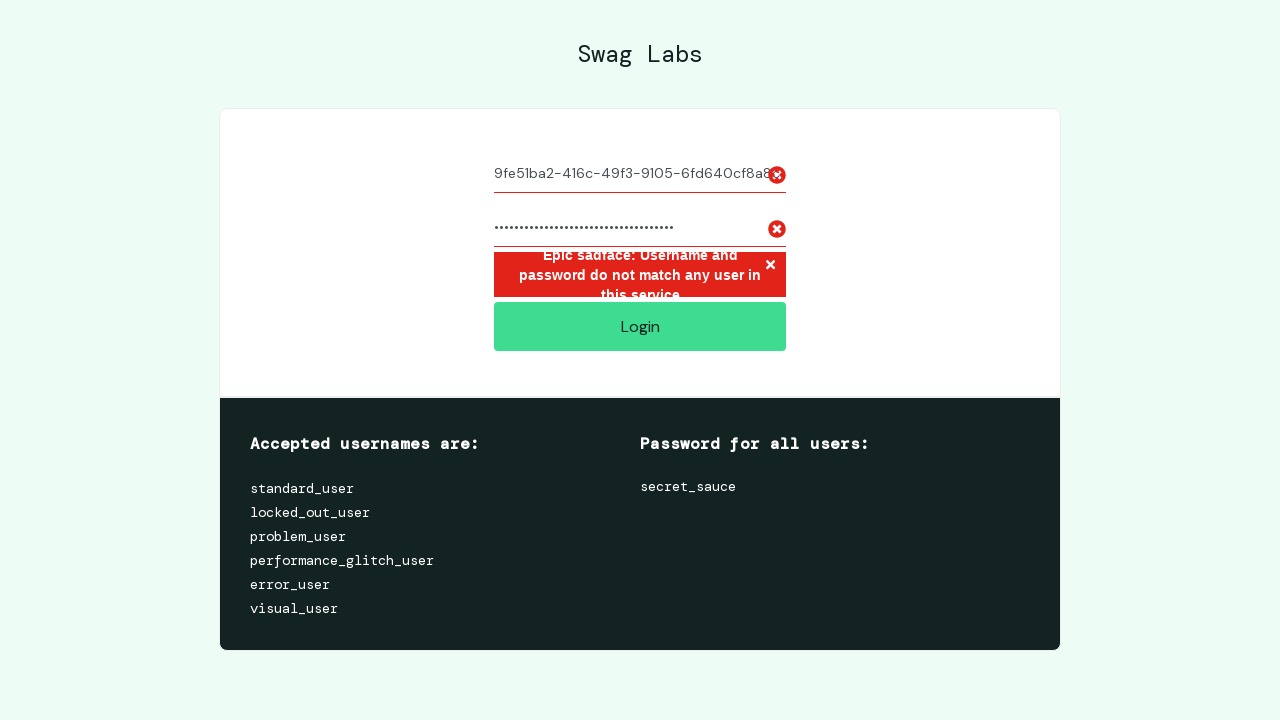